Navigates to a select menu demo page, scrolls down, and interacts with a dropdown menu element

Starting URL: https://demoqa.com/select-menu

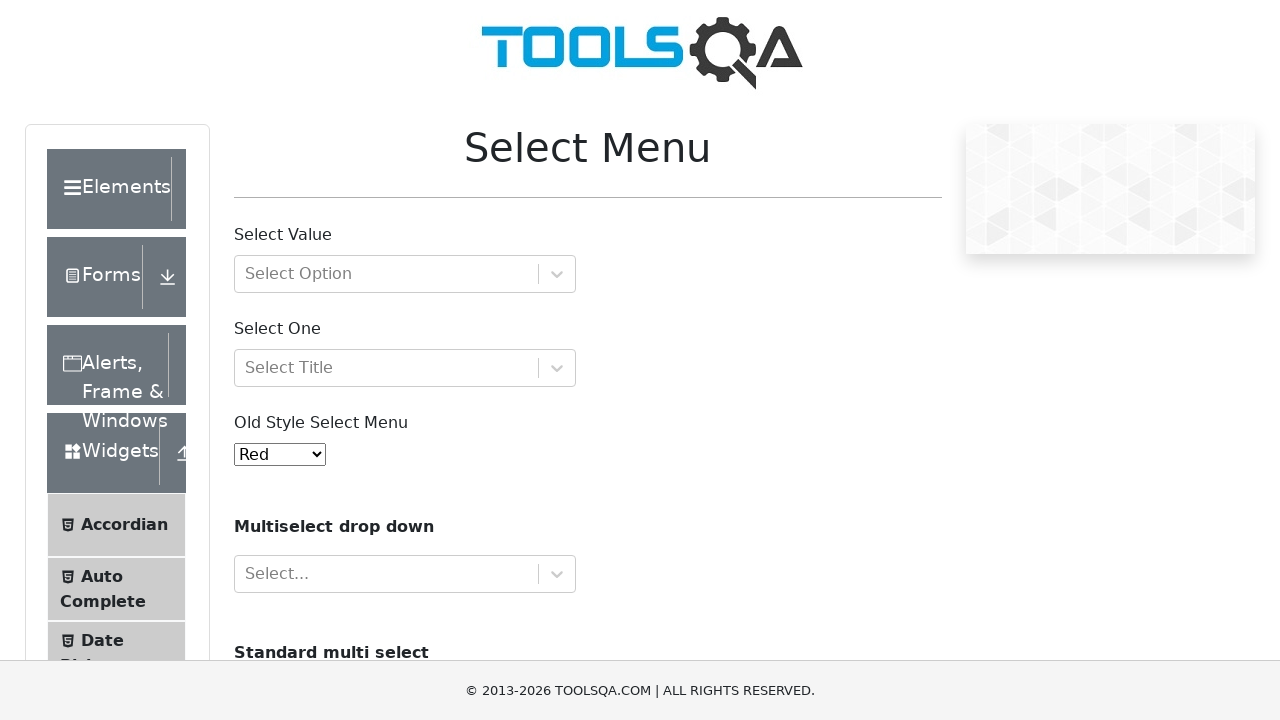

Scrolled down 500px to make dropdown element visible
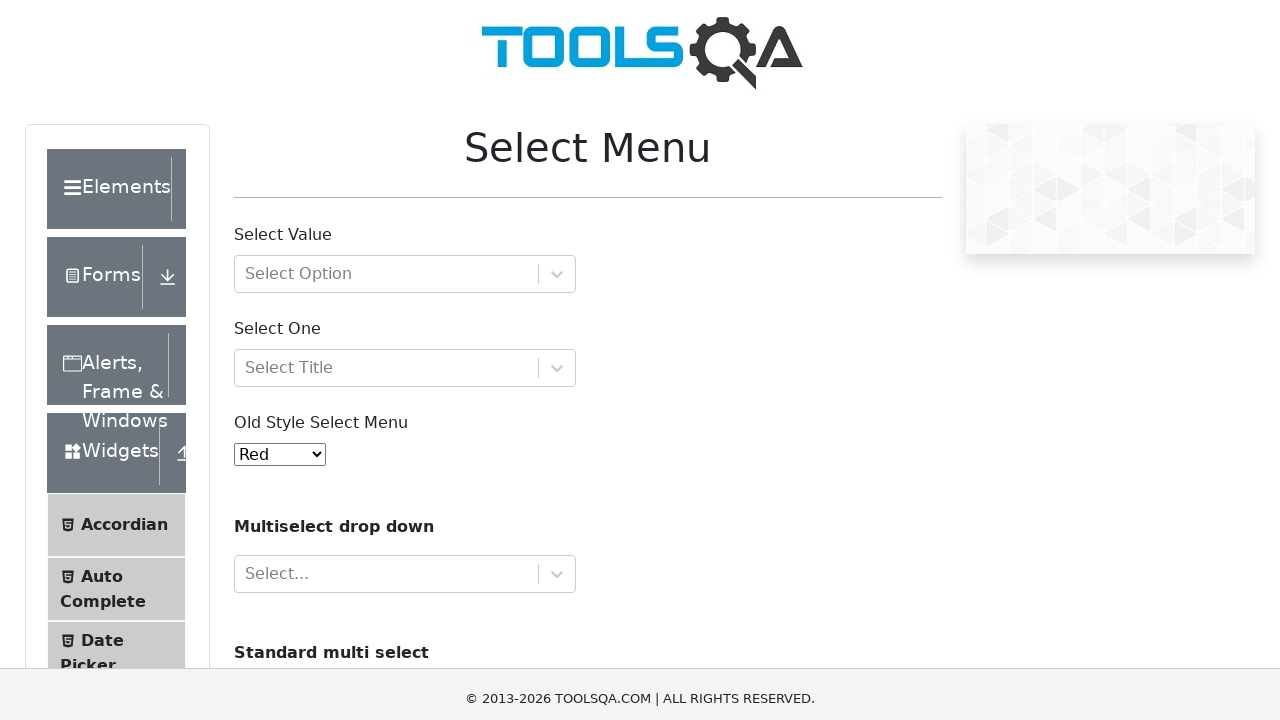

Waited 2 seconds for scroll animation to complete
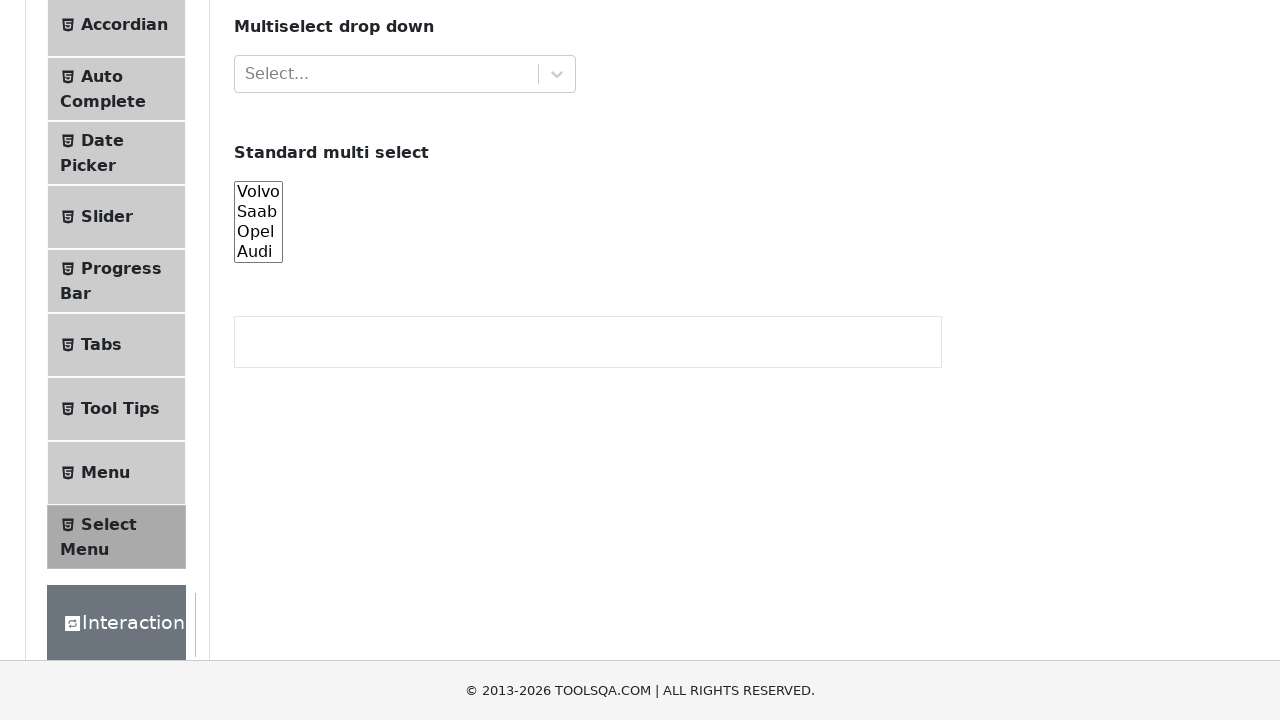

Clicked on the dropdown menu element to open it at (405, 74) on xpath=//*[@id='selectMenuContainer']/div[7]/div/div
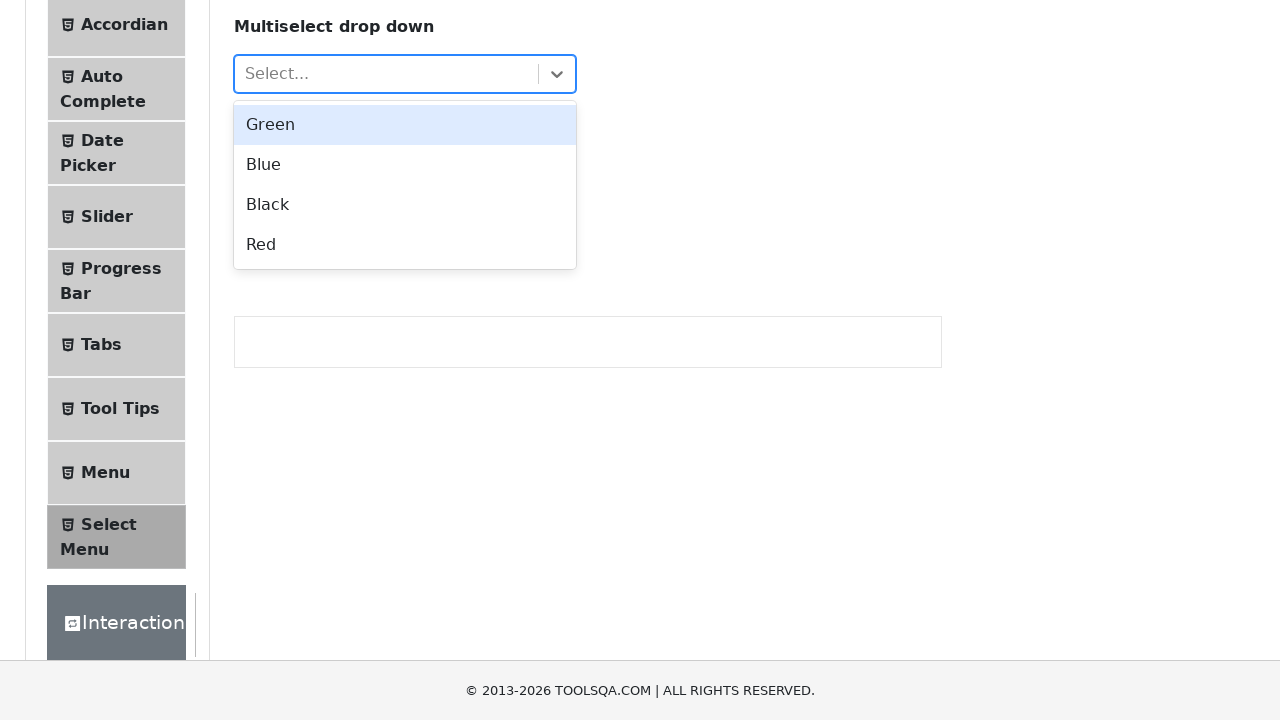

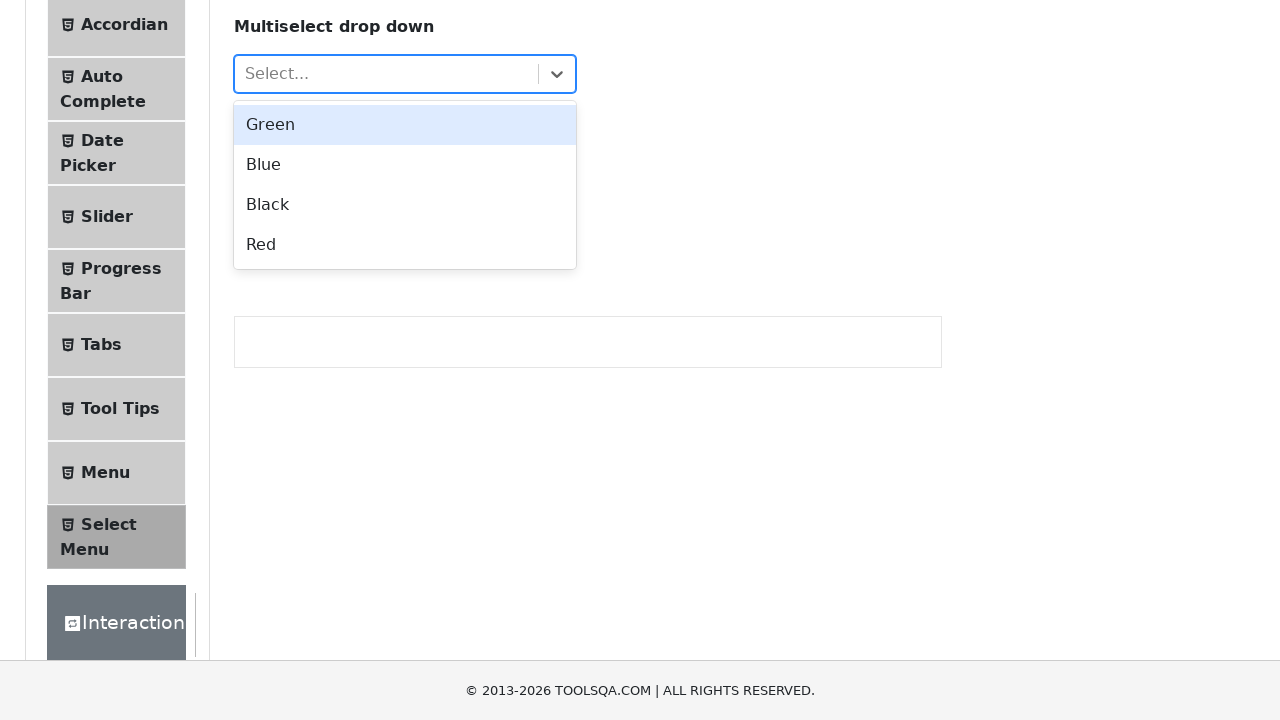